Navigates to Neste Latvia fuel prices page and verifies that the pricing table loads successfully

Starting URL: https://www.neste.lv/lv/content/degvielas-cenas

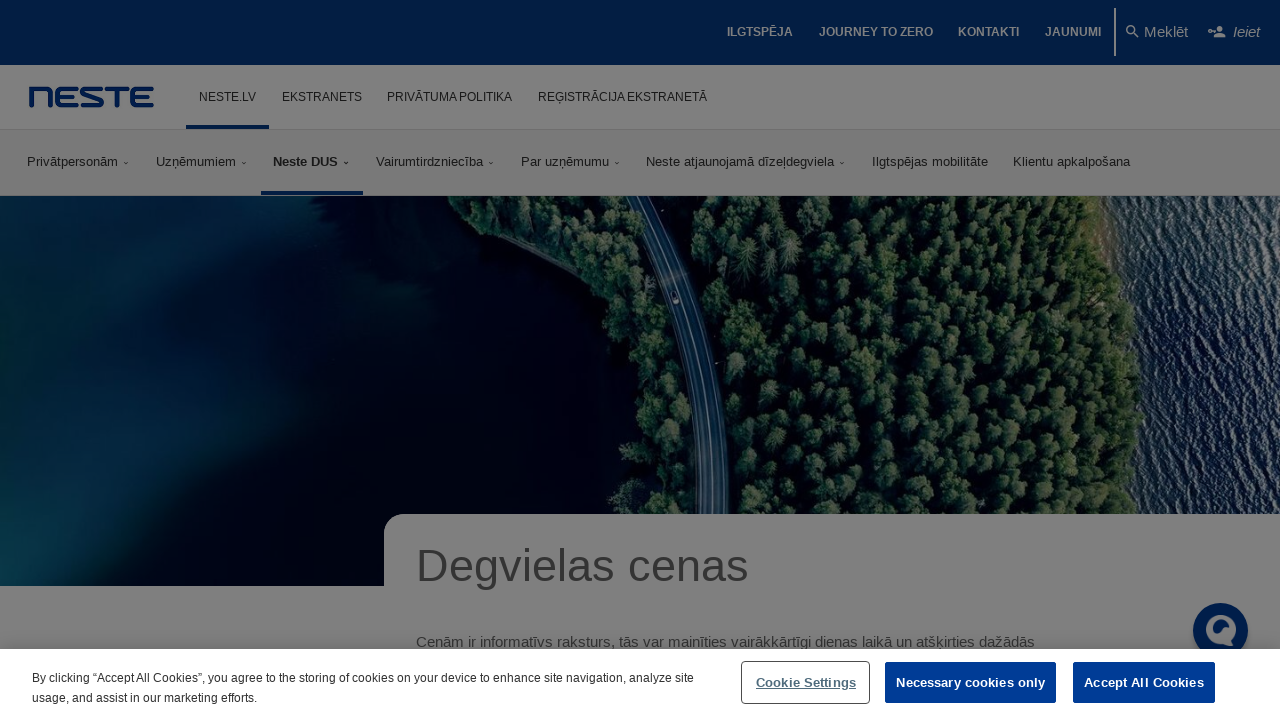

Navigated to Neste Latvia fuel prices page
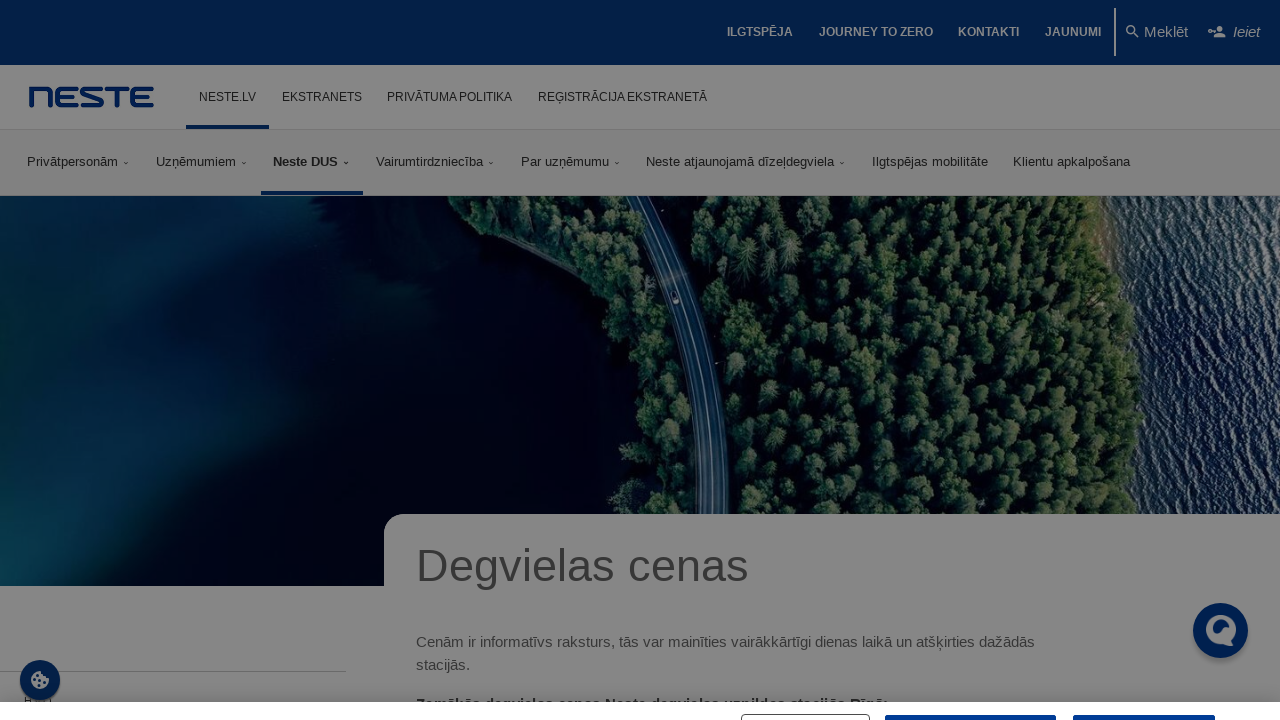

Fuel prices table loaded successfully
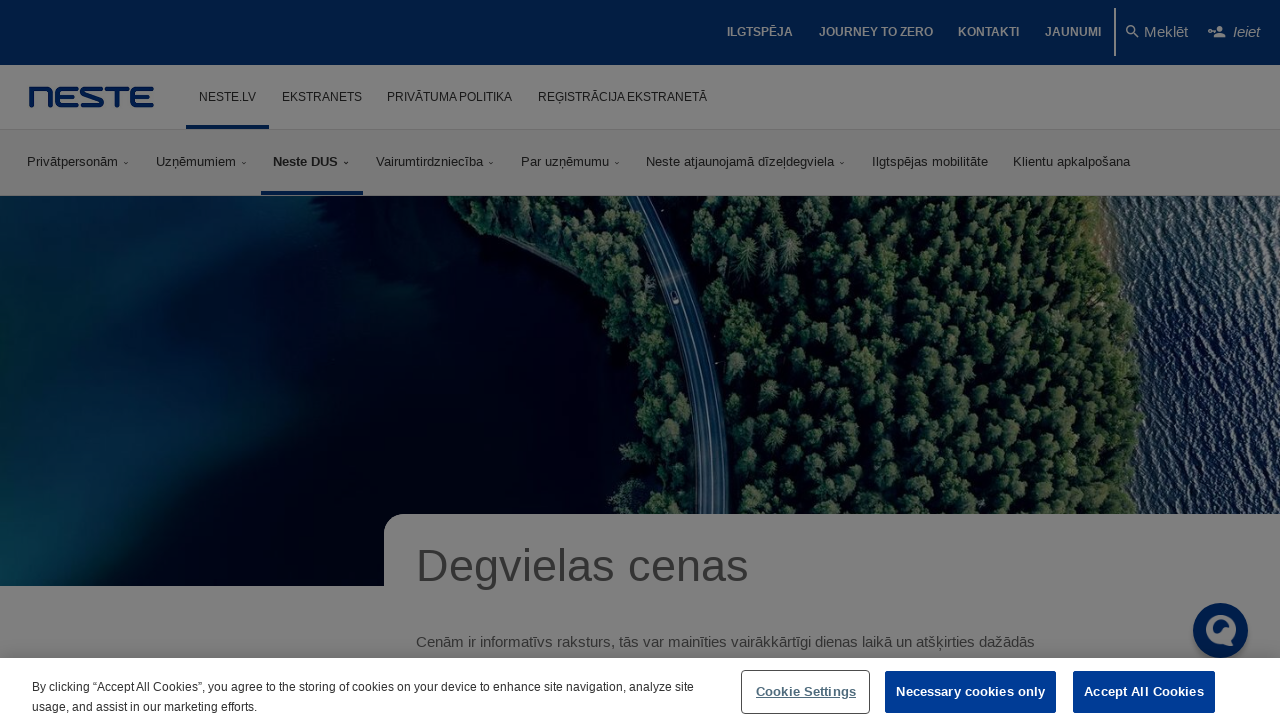

Table rows verified as present
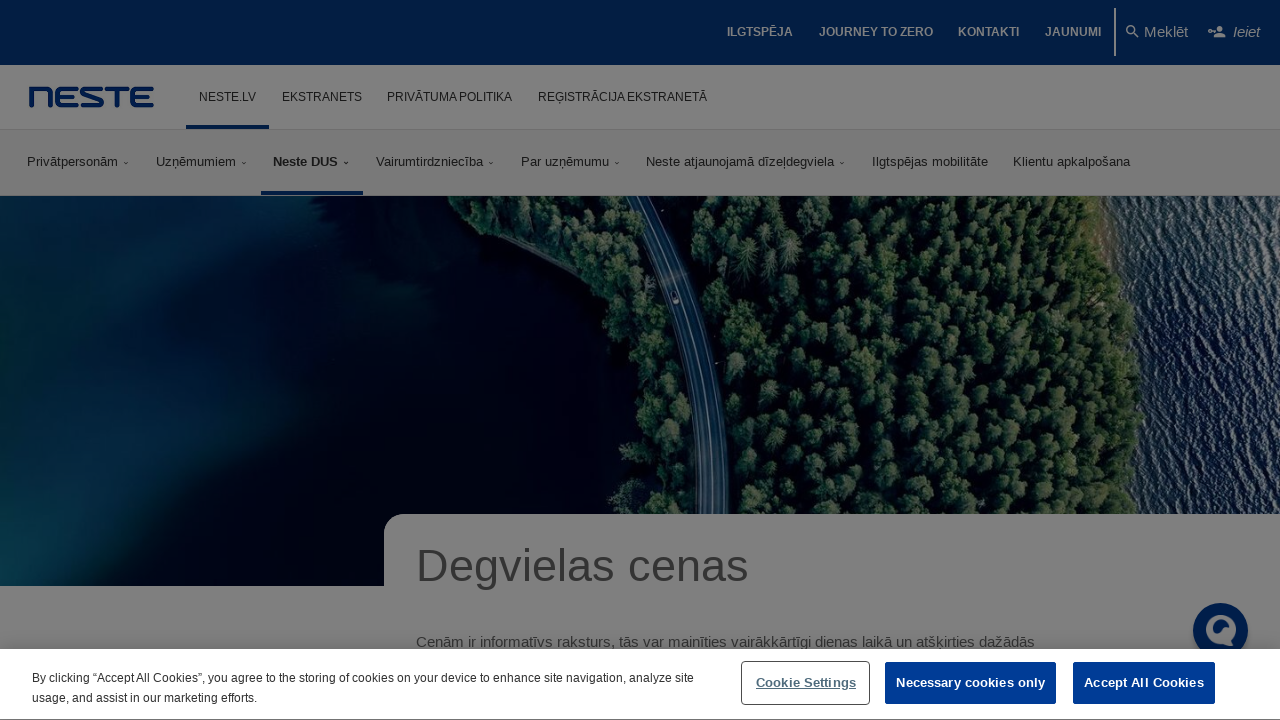

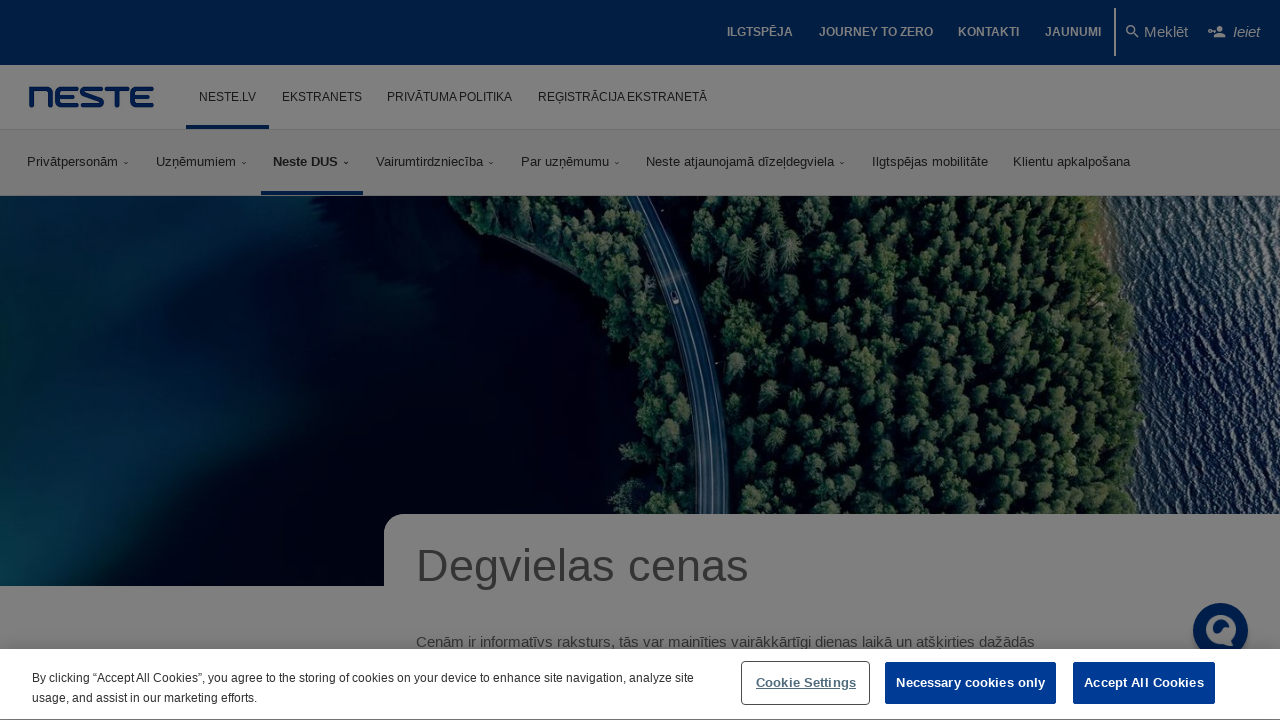